Tests the Healthcare page by navigating through Solutions menu, verifying banner video, headers, use cases (Nursing, Surgical Sciences, Pharmaceutical Training), and 3D container.

Starting URL: https://imaginxavr.com/

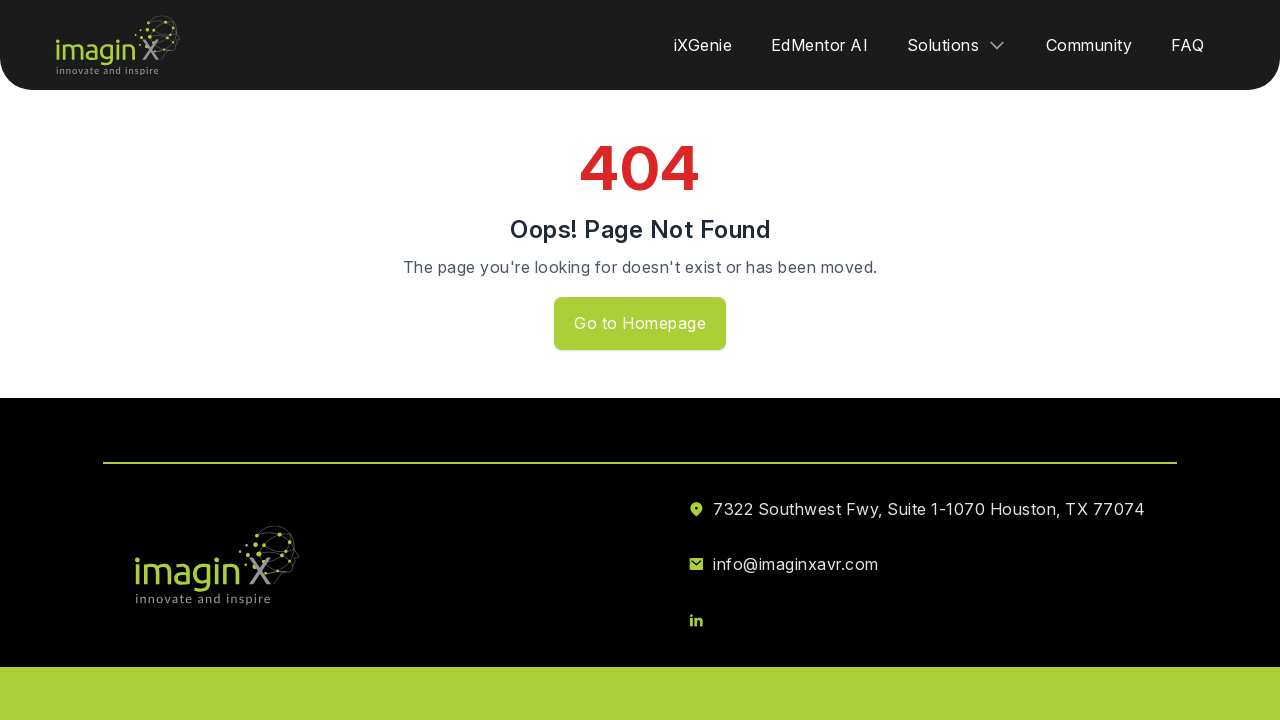

Page loaded successfully
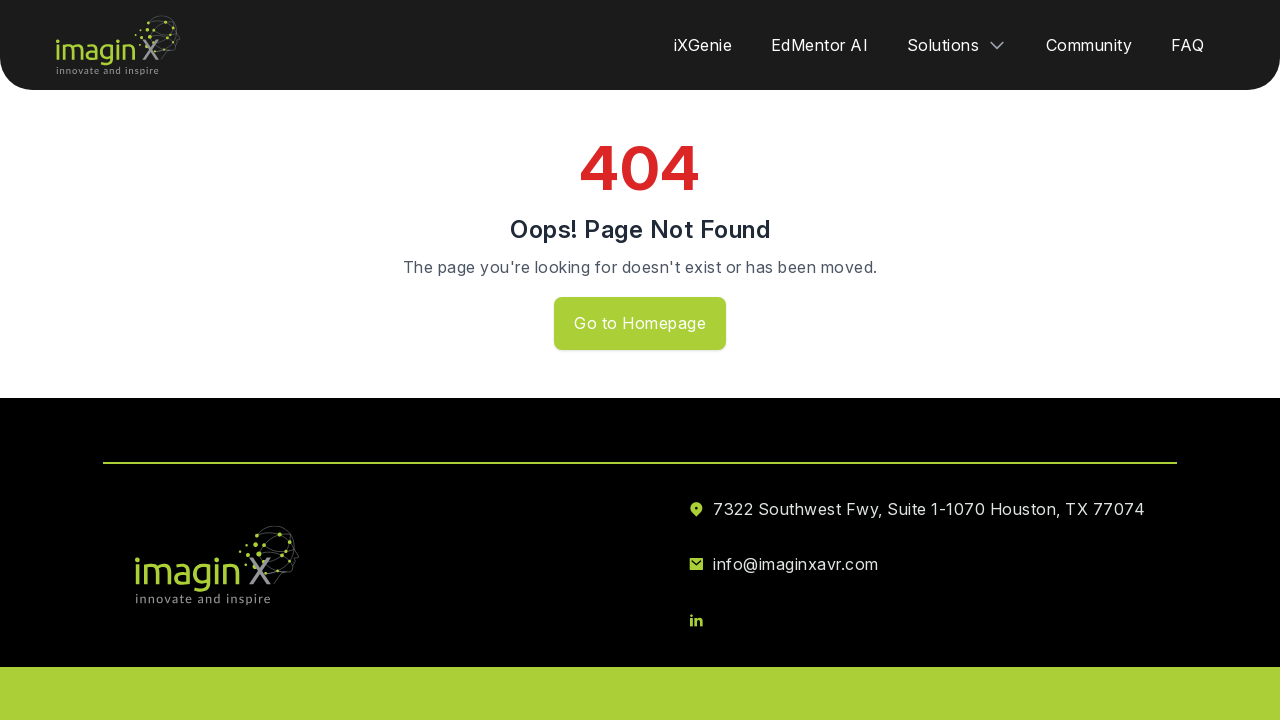

Solutions menu link is visible and ready
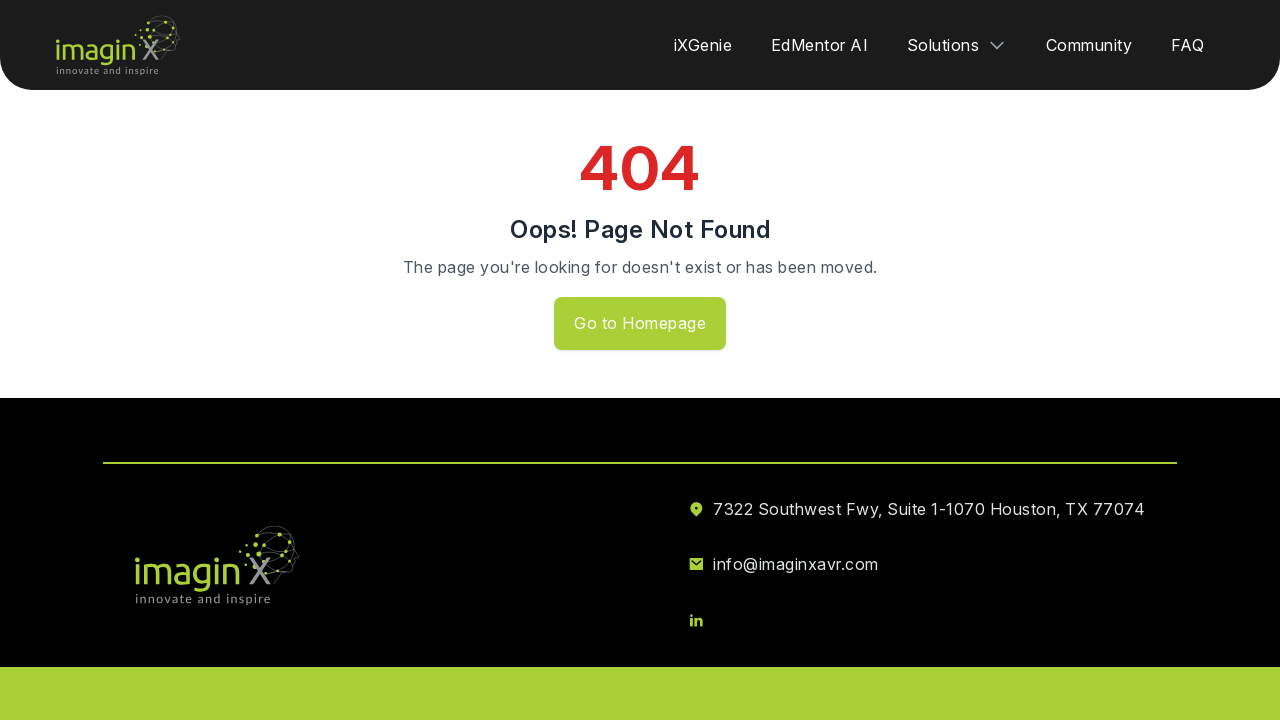

Hovered over Solutions menu at (957, 45) on xpath=(//a[normalize-space()='Solutions'])[1]
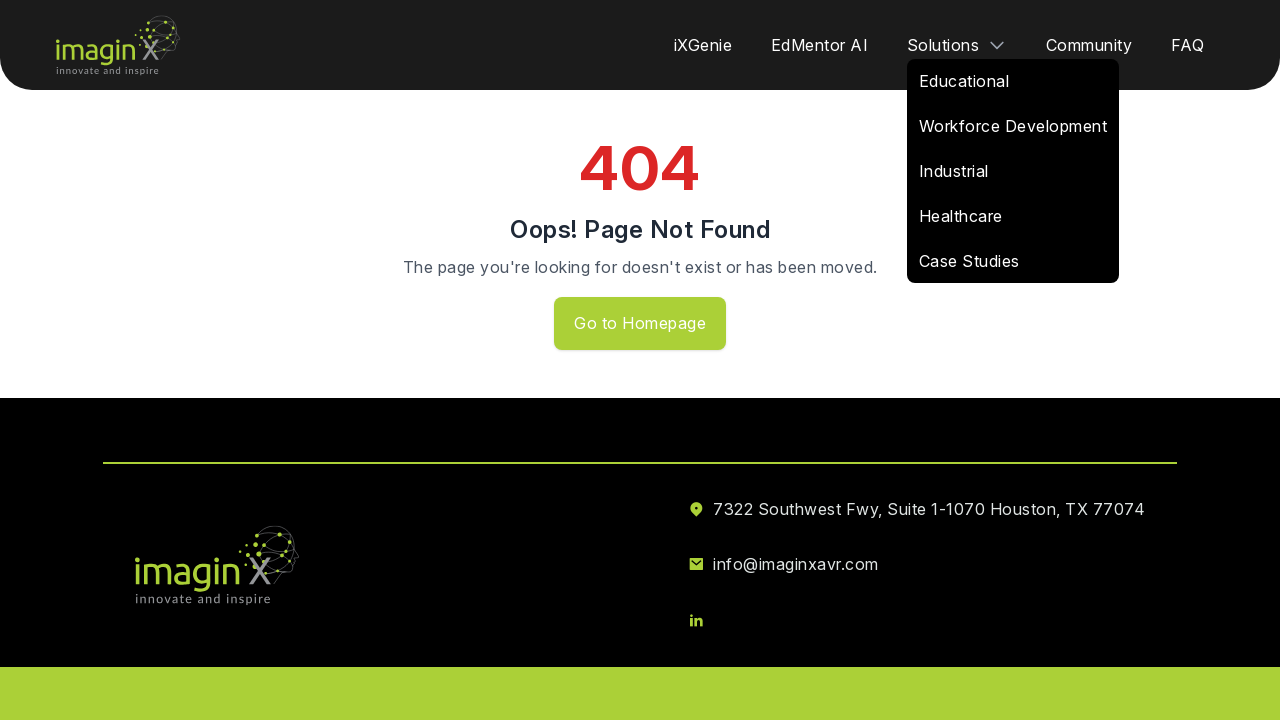

Waited for Solutions menu to expand
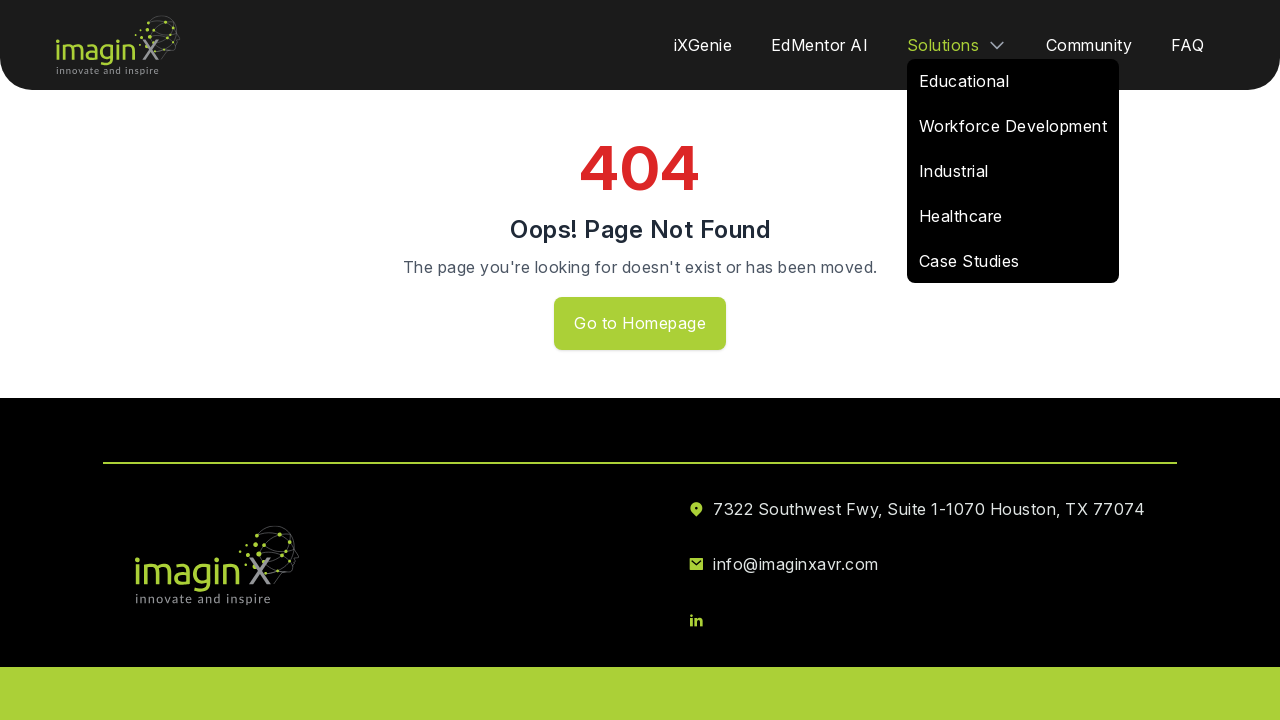

Hovered over Healthcare link in Solutions menu at (961, 216) on xpath=(//a[normalize-space()='Healthcare'])[1]
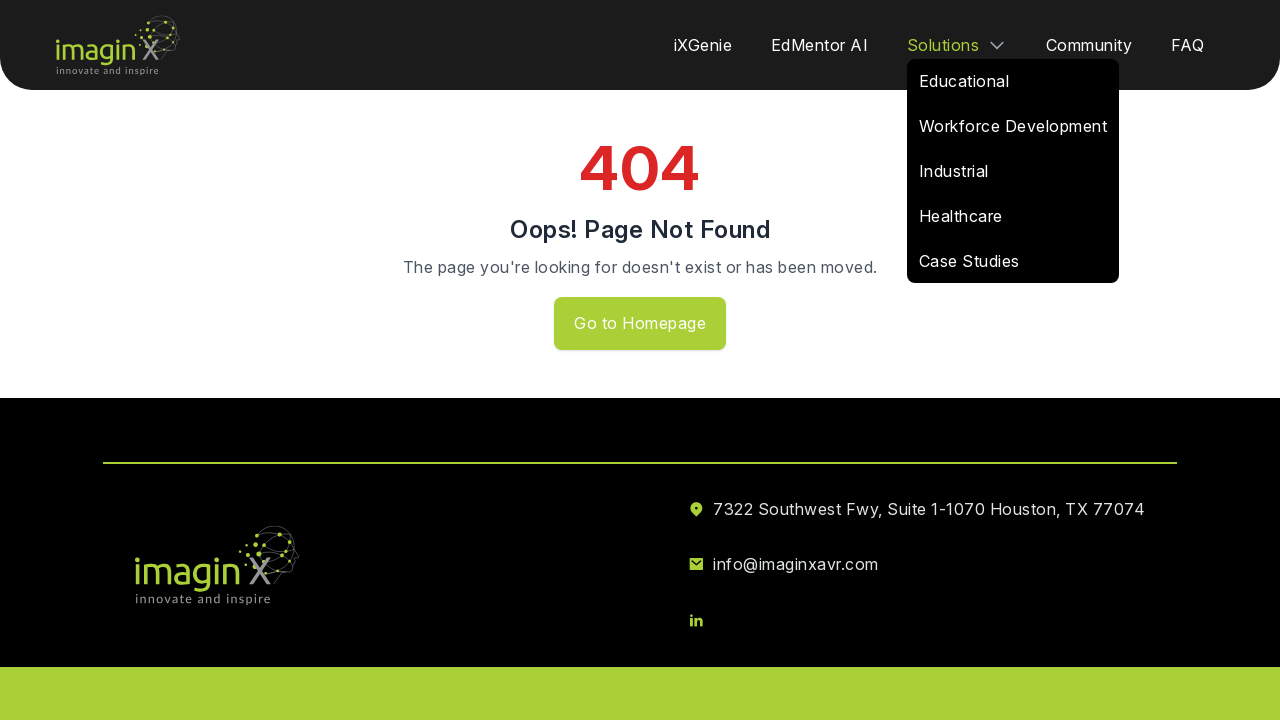

Clicked on Healthcare link at (961, 216) on xpath=(//a[normalize-space()='Healthcare'])[1]
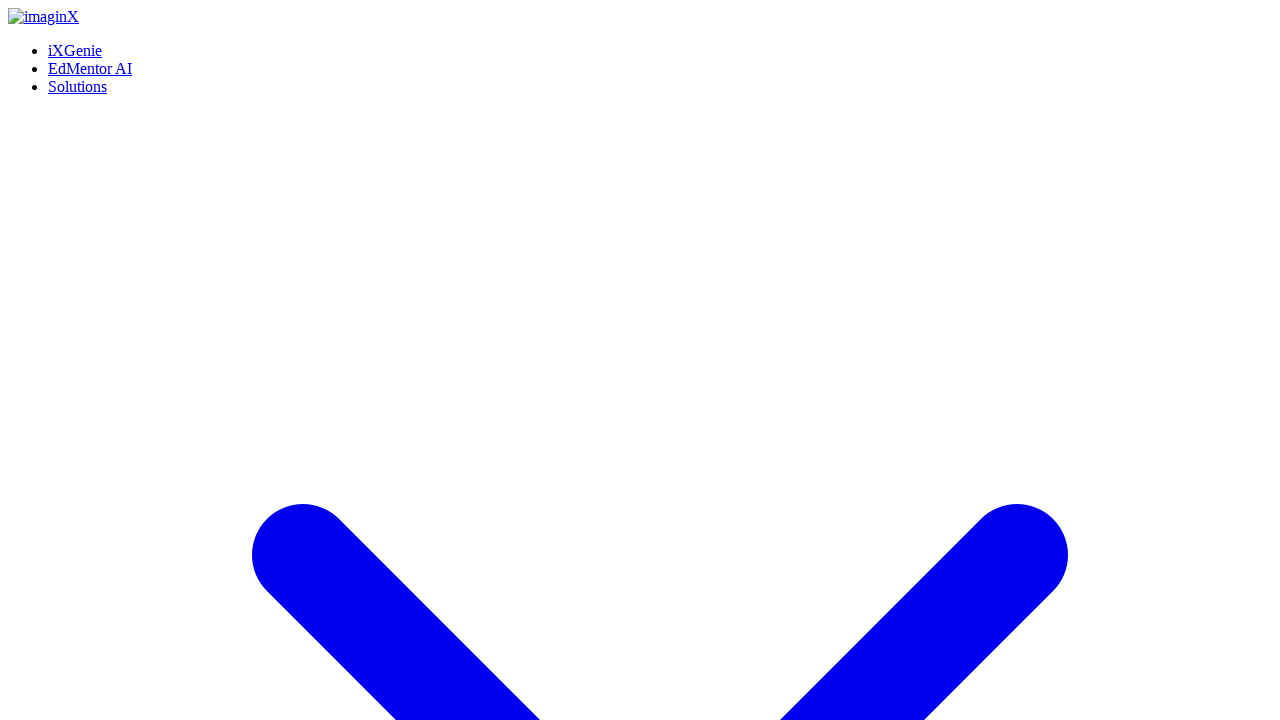

Healthcare page loaded
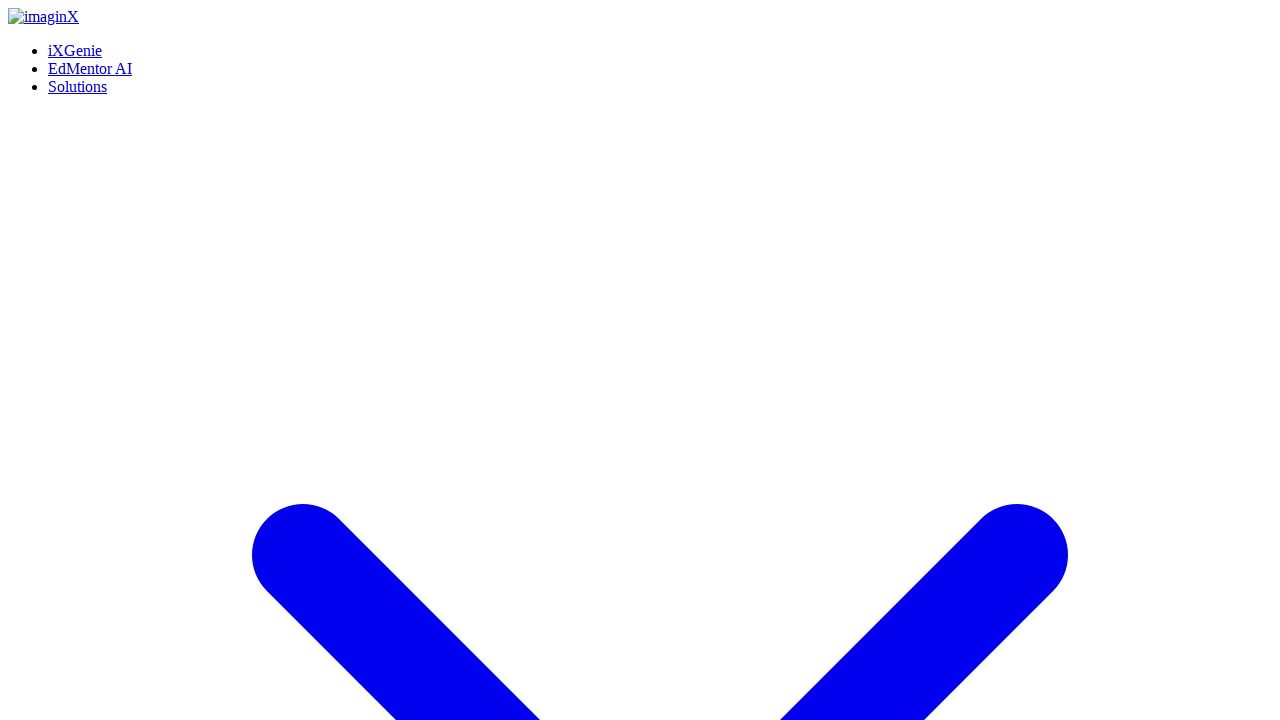

Waited for Healthcare page content to fully render
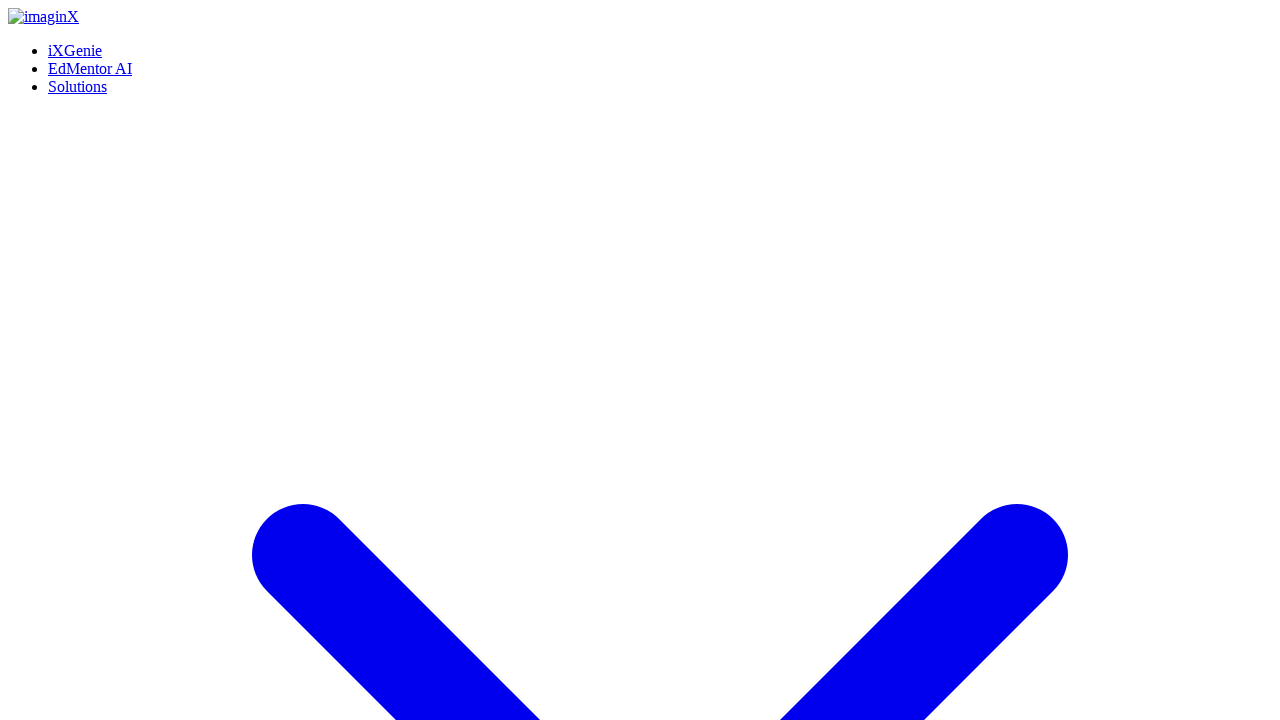

Scrolled through entire Healthcare page to bottom
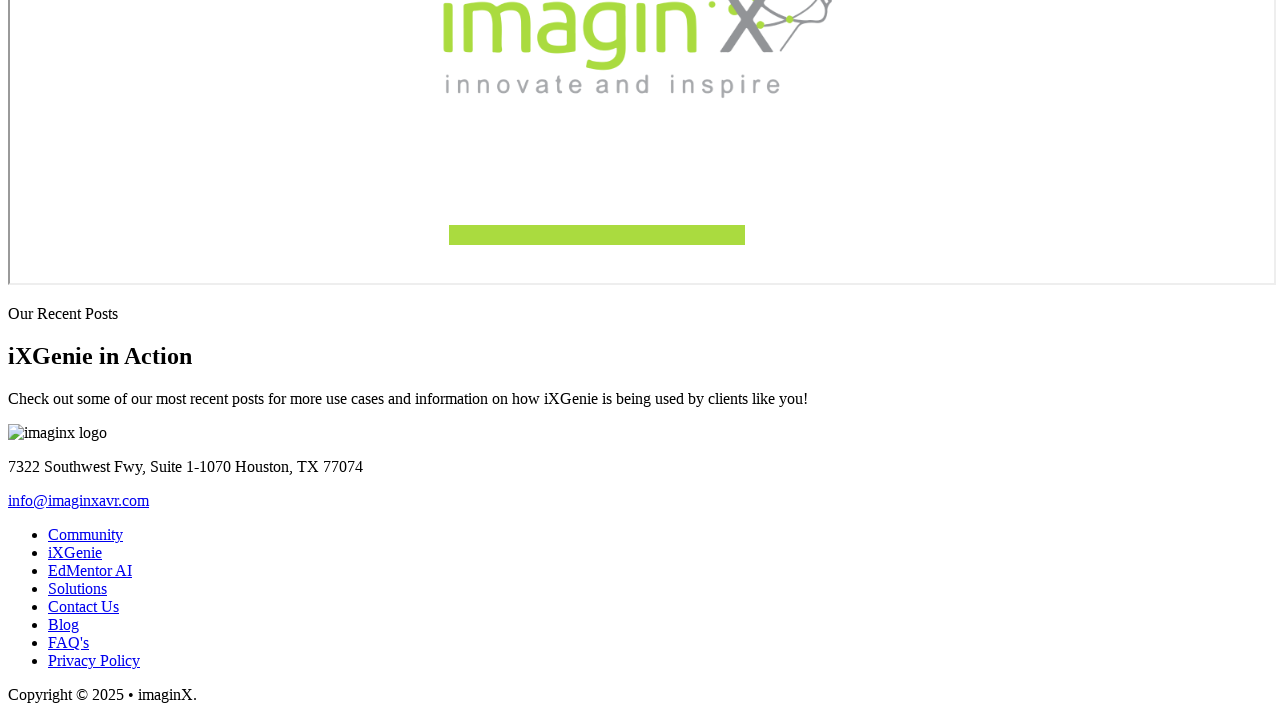

Waited after scrolling to bottom
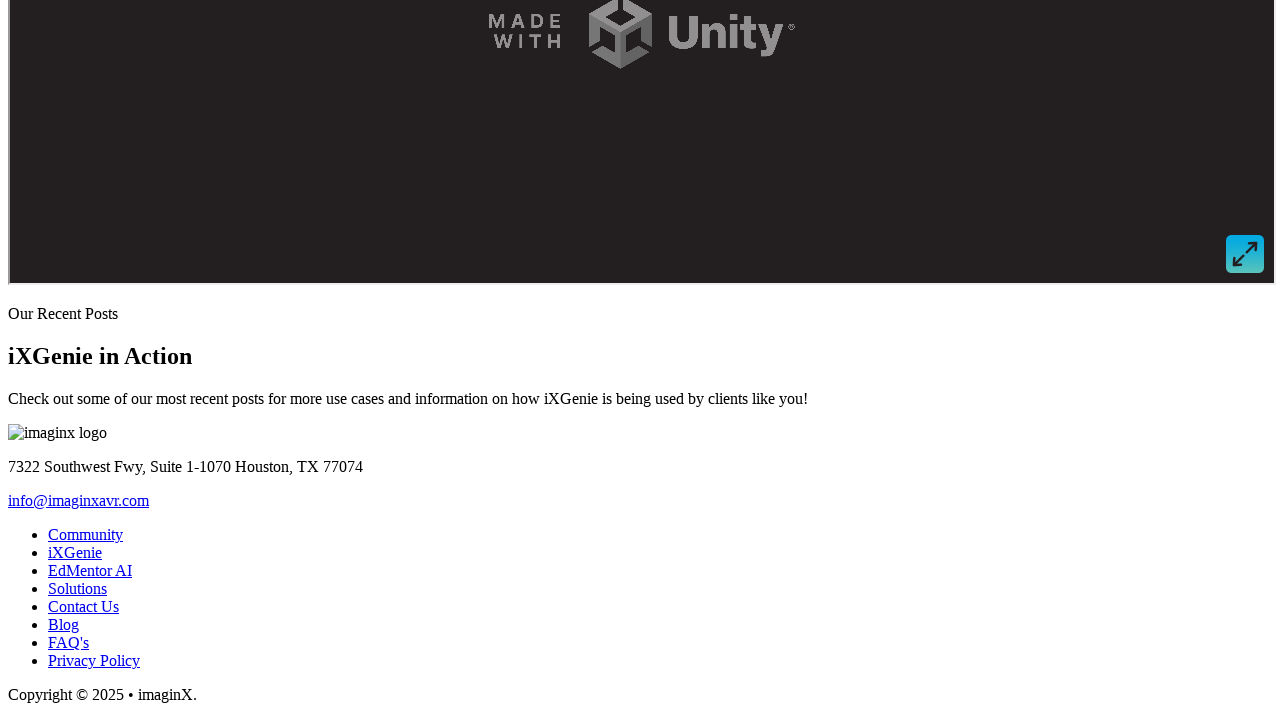

Scrolled back to top of page
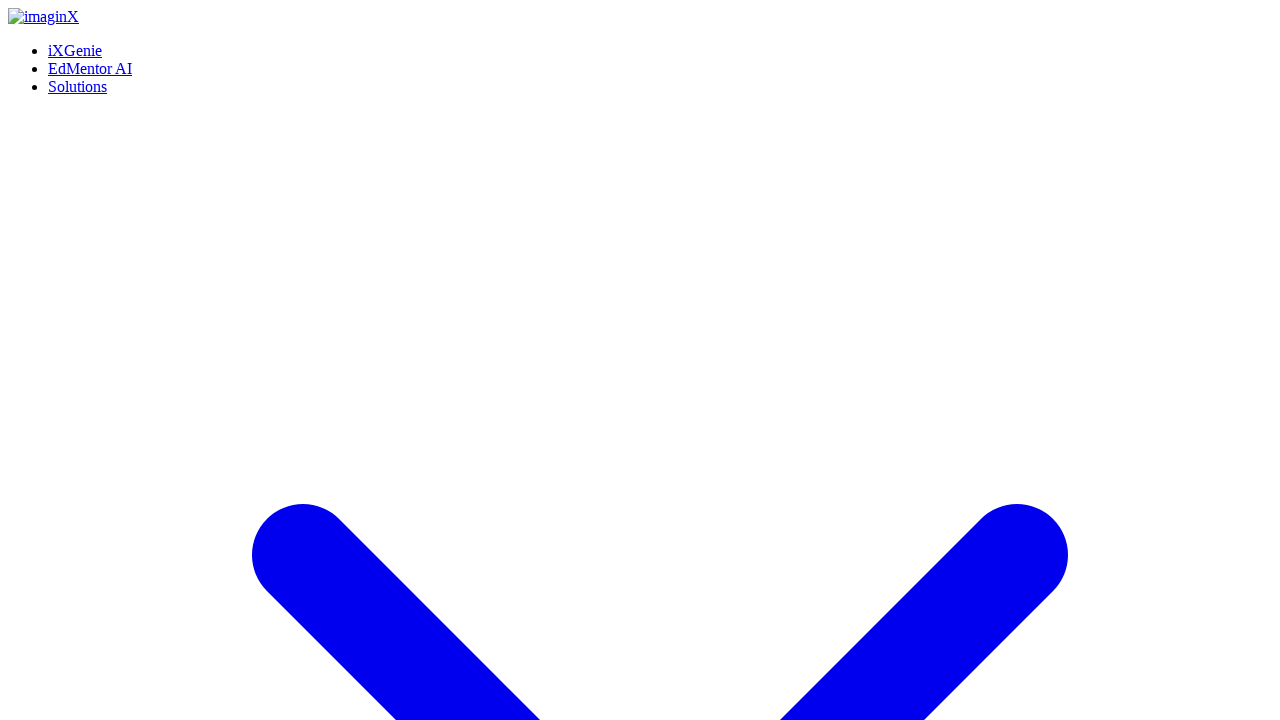

Waited after scrolling to top
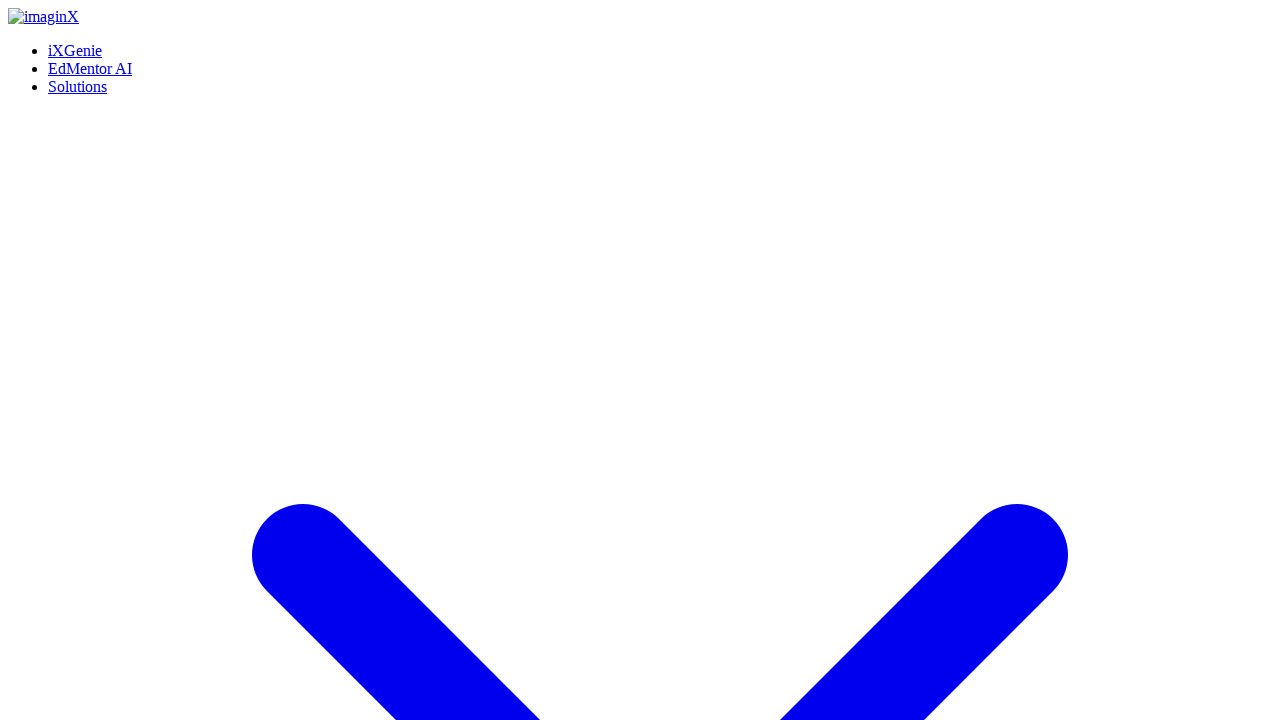

Verified 'Healthcare Training' header is present
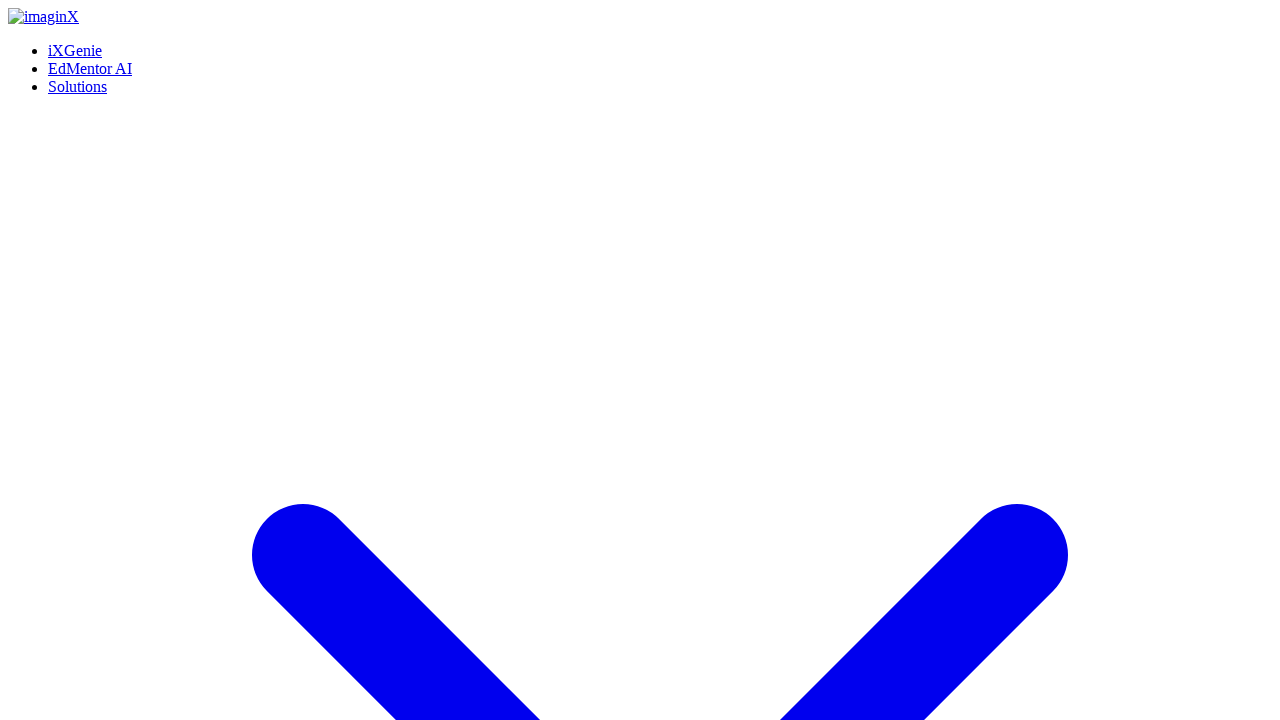

'Schedule a Call' button is visible and ready
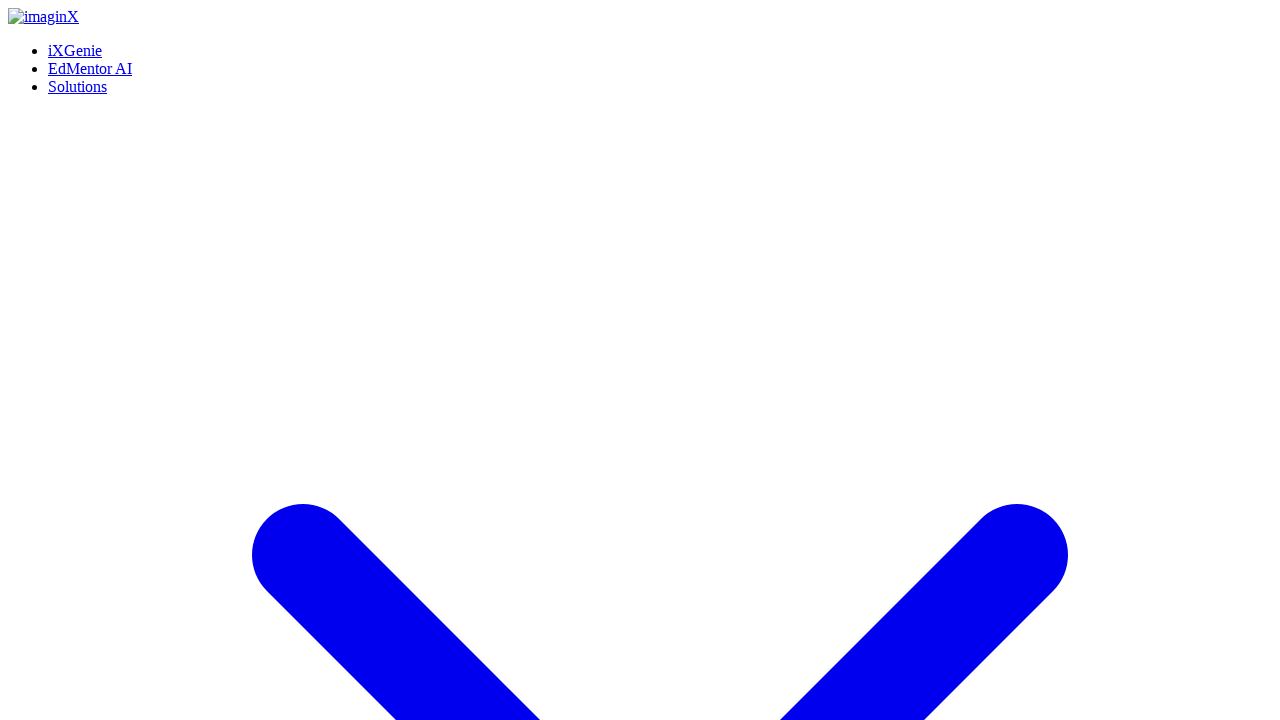

Hovered over 'Schedule a Call' button at (58, 360) on (//a[contains(normalize-space(),'Schedule a Call')])[1]
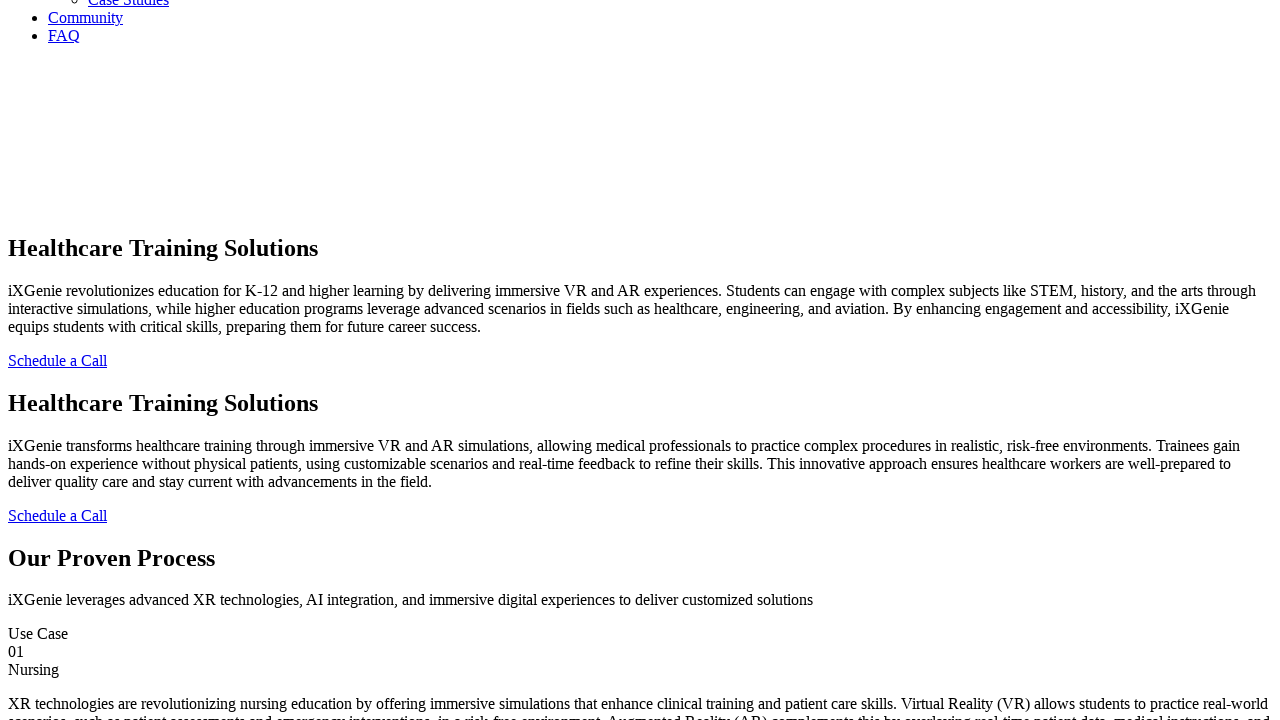

Clicked 'Schedule a Call' button at (58, 360) on (//a[contains(normalize-space(),'Schedule a Call')])[1]
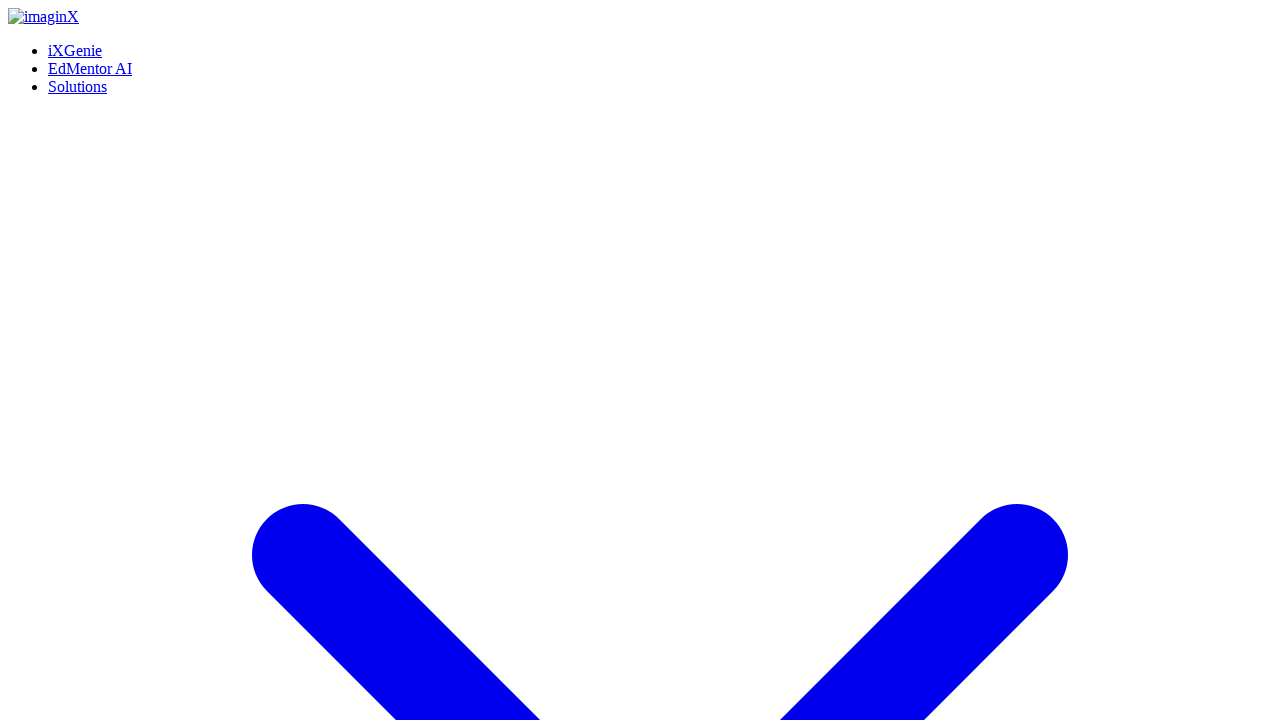

Waited for navigation after clicking 'Schedule a Call'
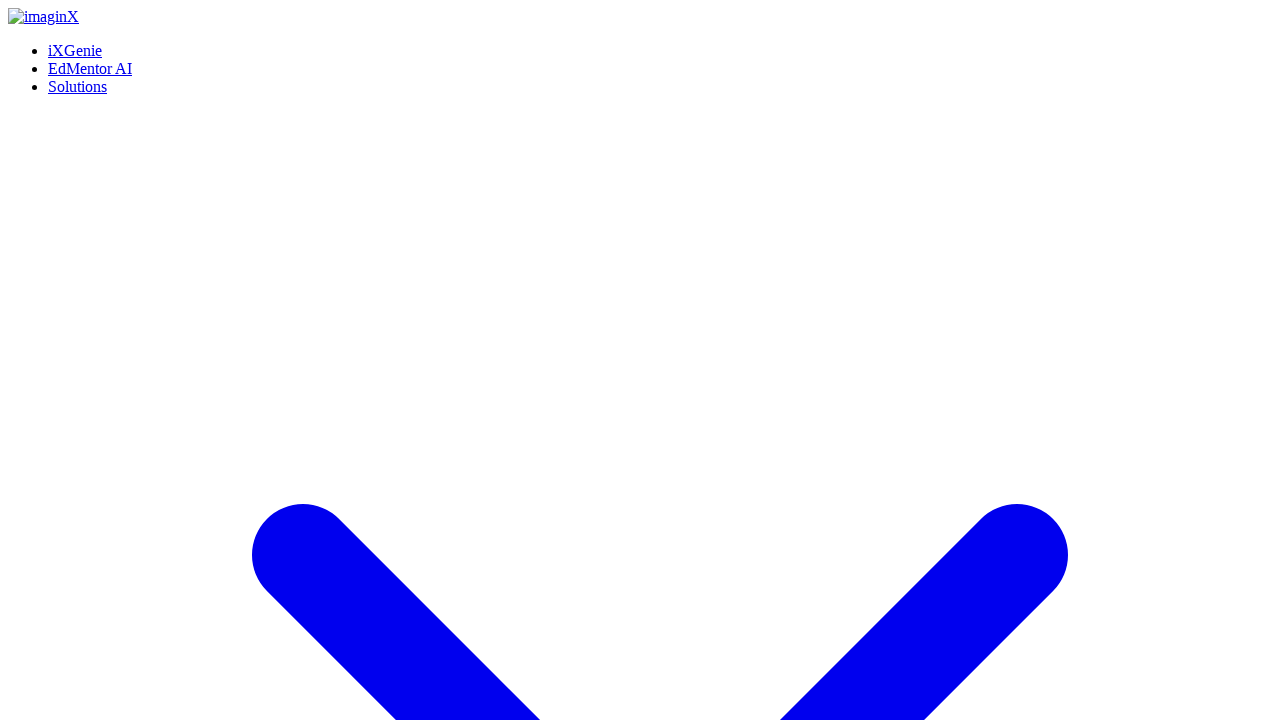

Verified 'Contact Us' page header is present
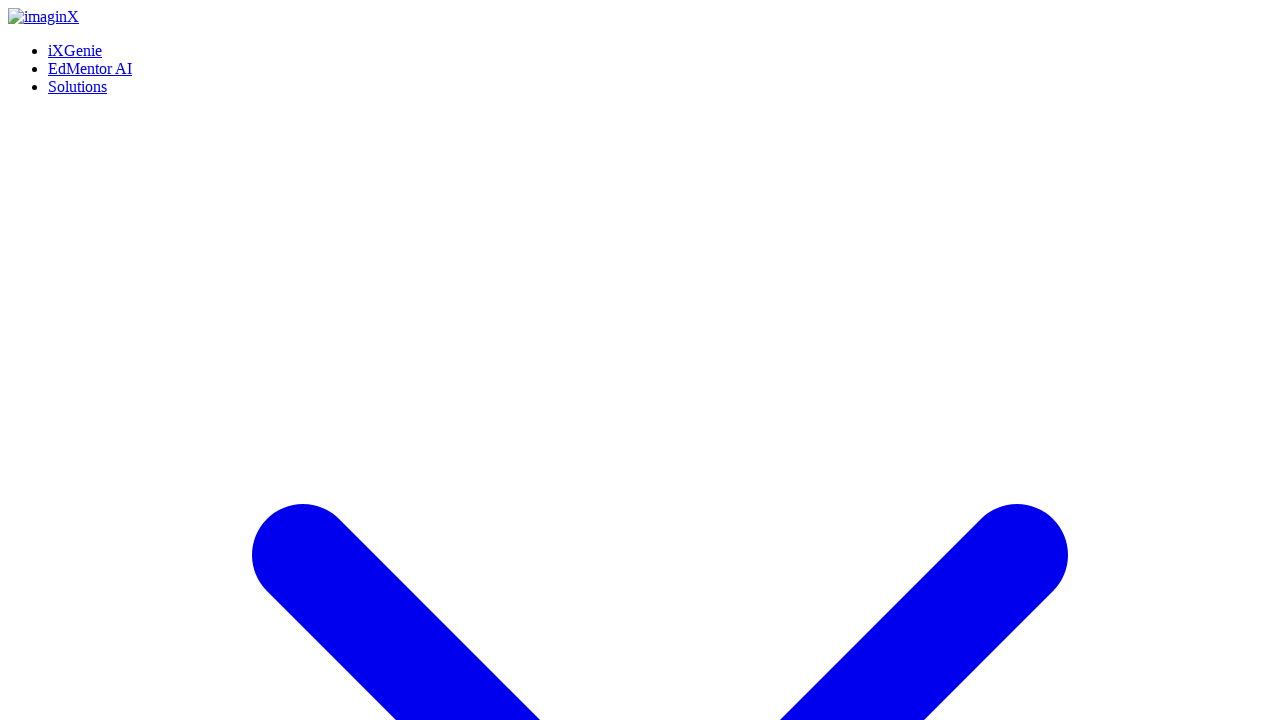

Navigated back to Healthcare page
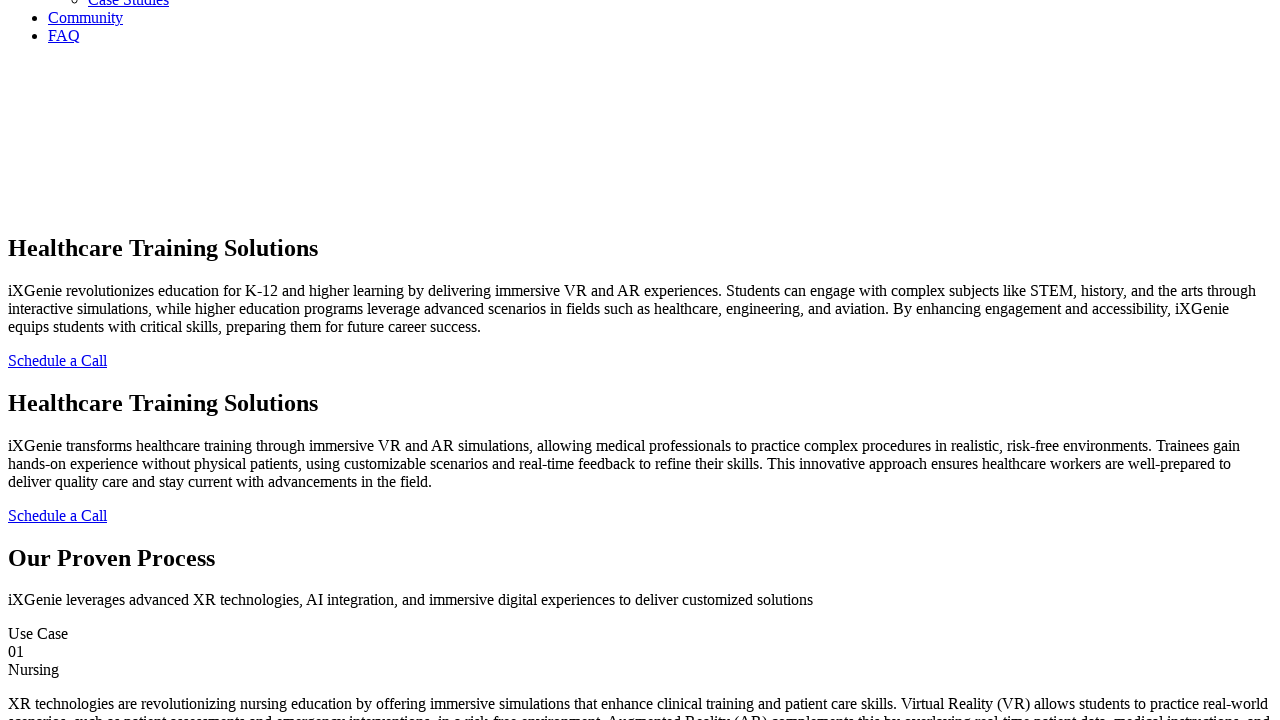

Healthcare page reloaded after navigating back
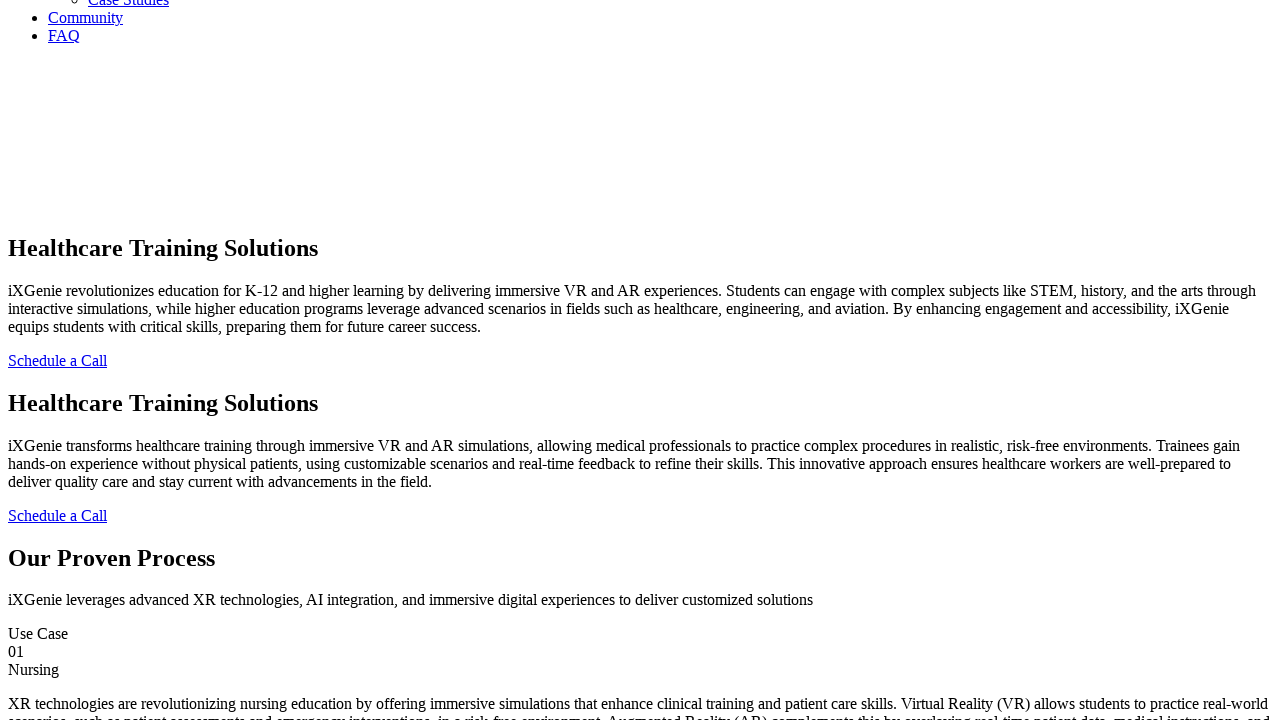

Waited for page to fully render
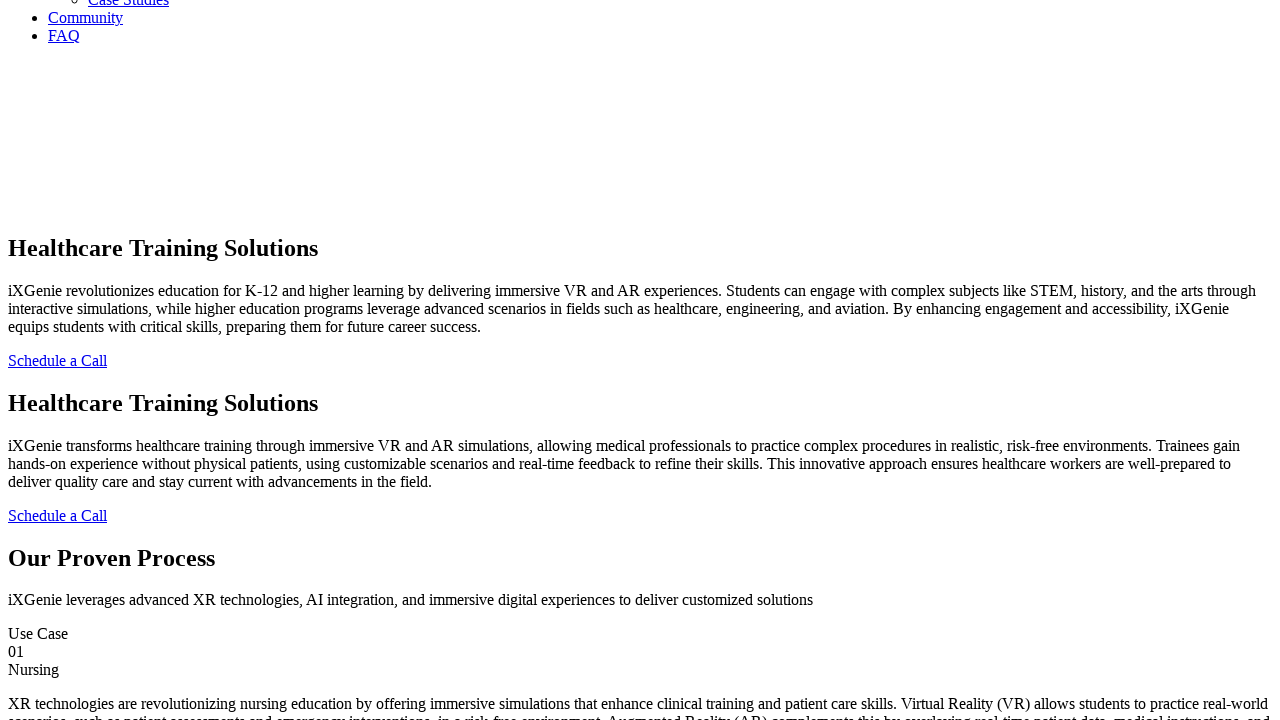

Verified 'Nursing' use case header is present
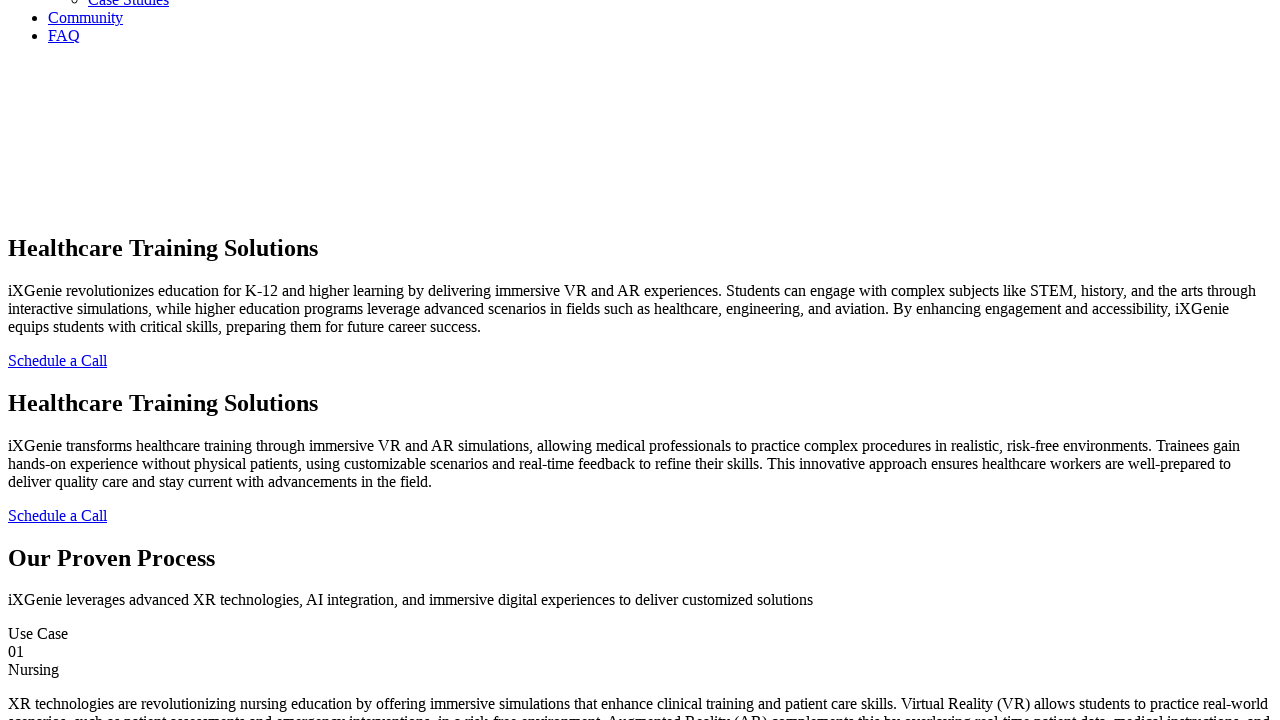

Verified 'Surgical Sciences' use case header is present
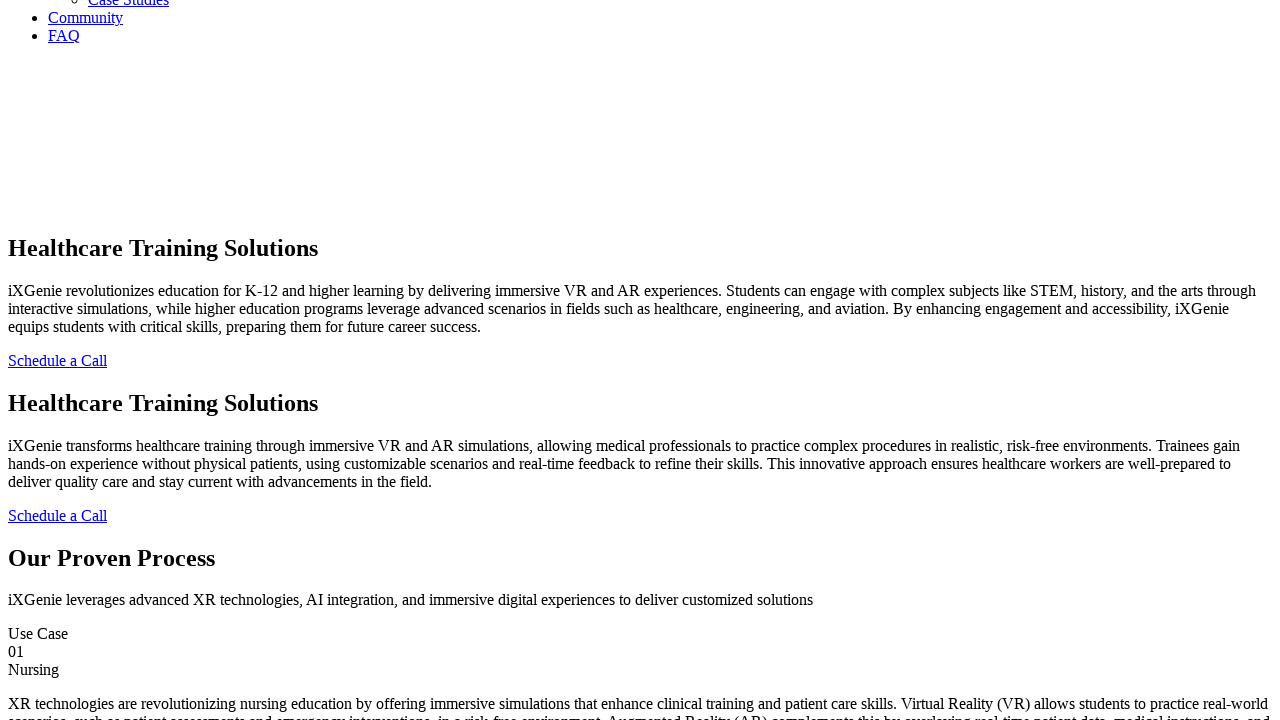

Verified 'Pharmaceutical Training & Research' use case header is present
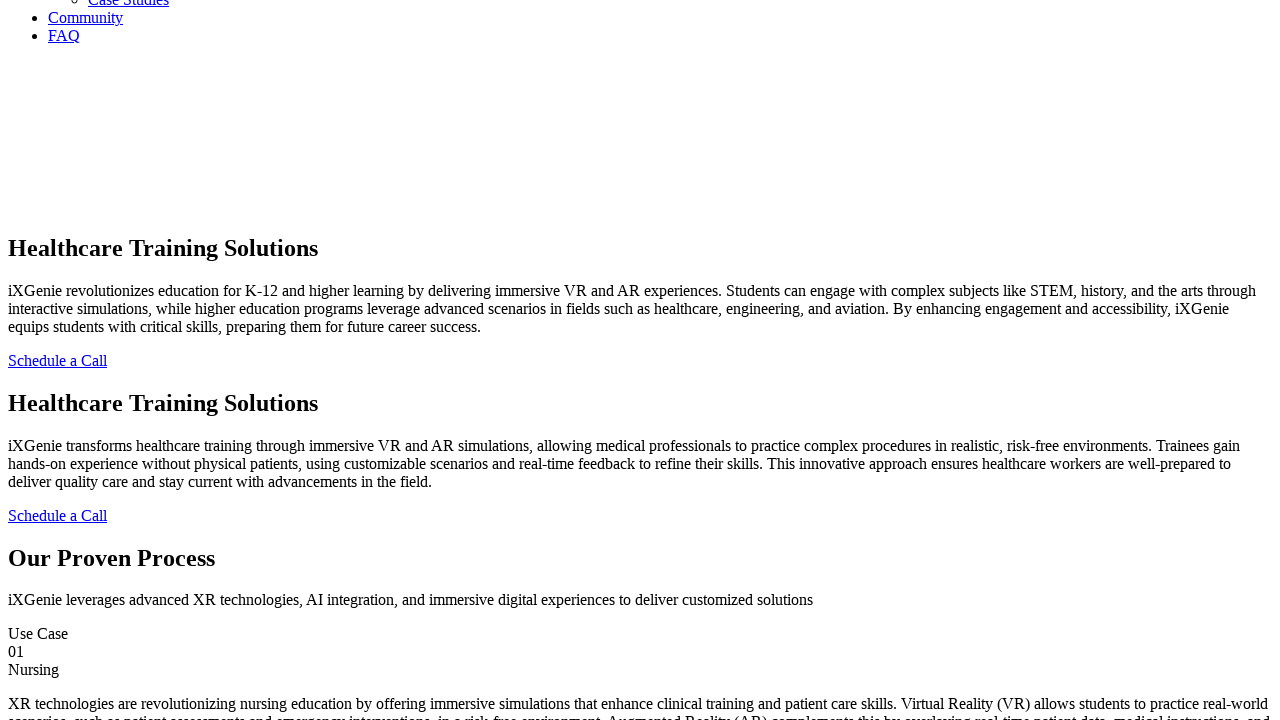

Verified '3D Container' header is present
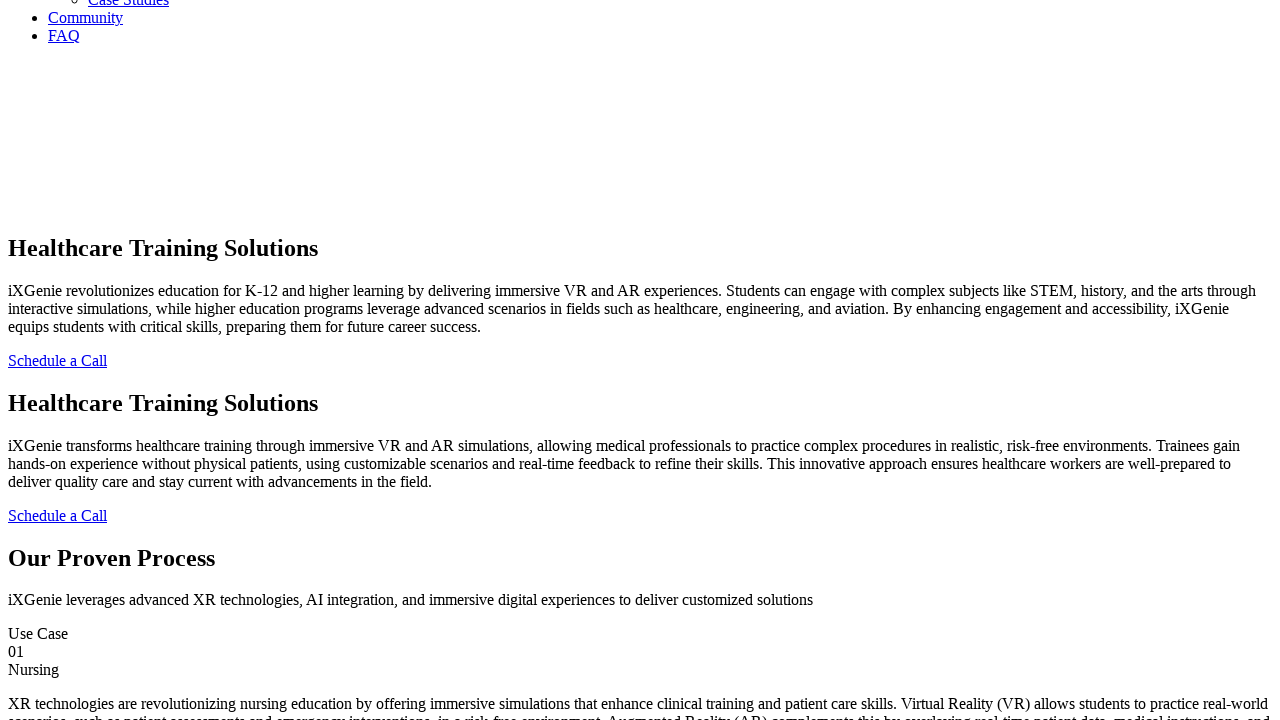

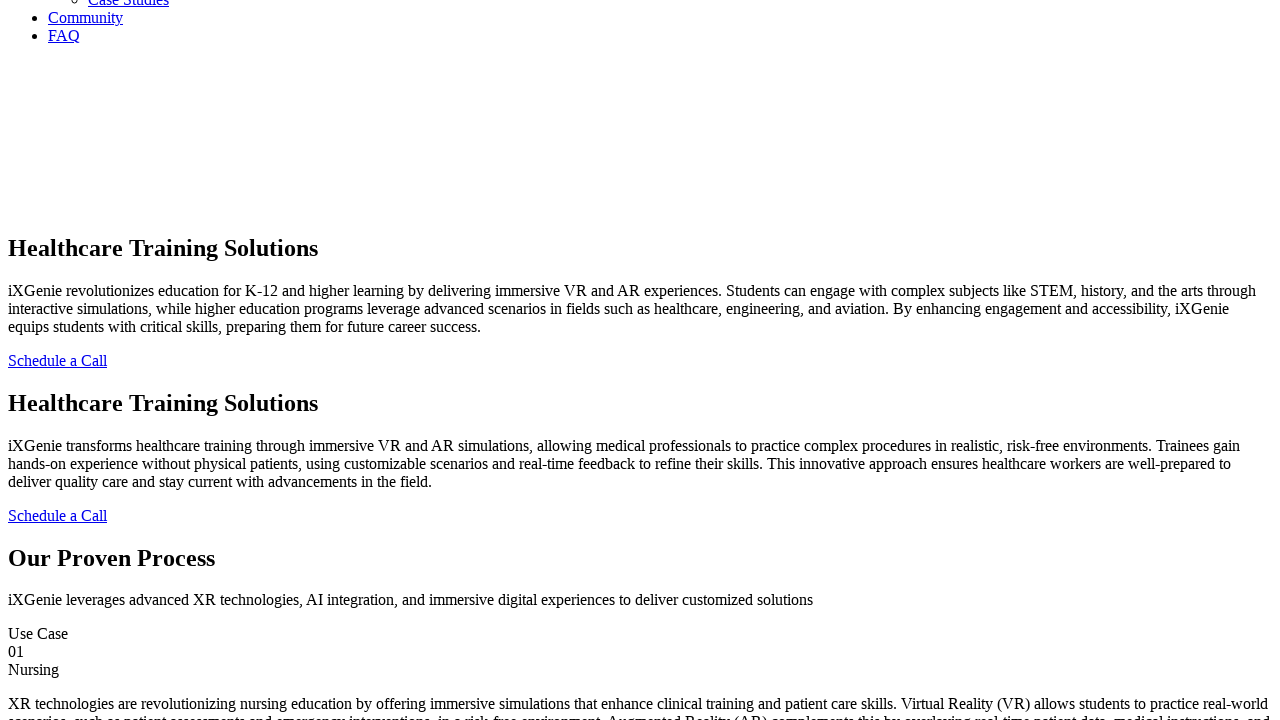